Tests browser window handling functionality by opening new tabs and windows through different buttons and switching between them

Starting URL: https://demoqa.com/browser-windows

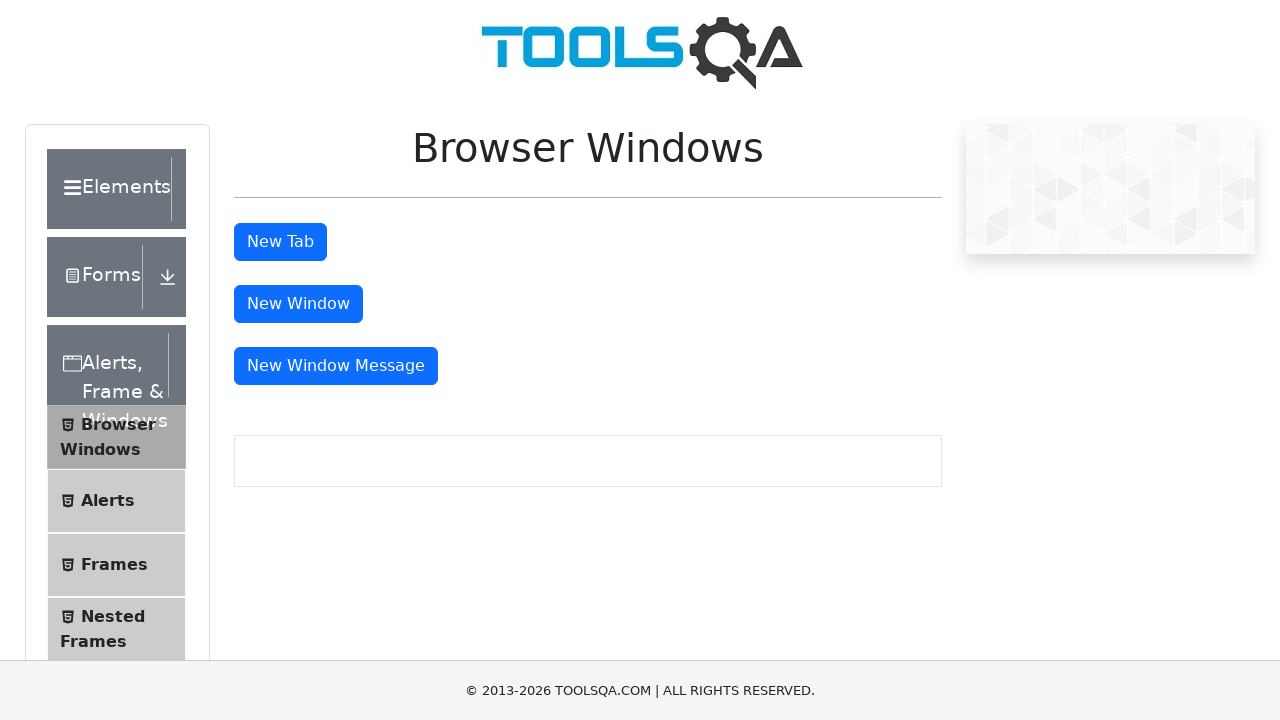

Clicked New Tab button (first click) at (280, 242) on #tabButton
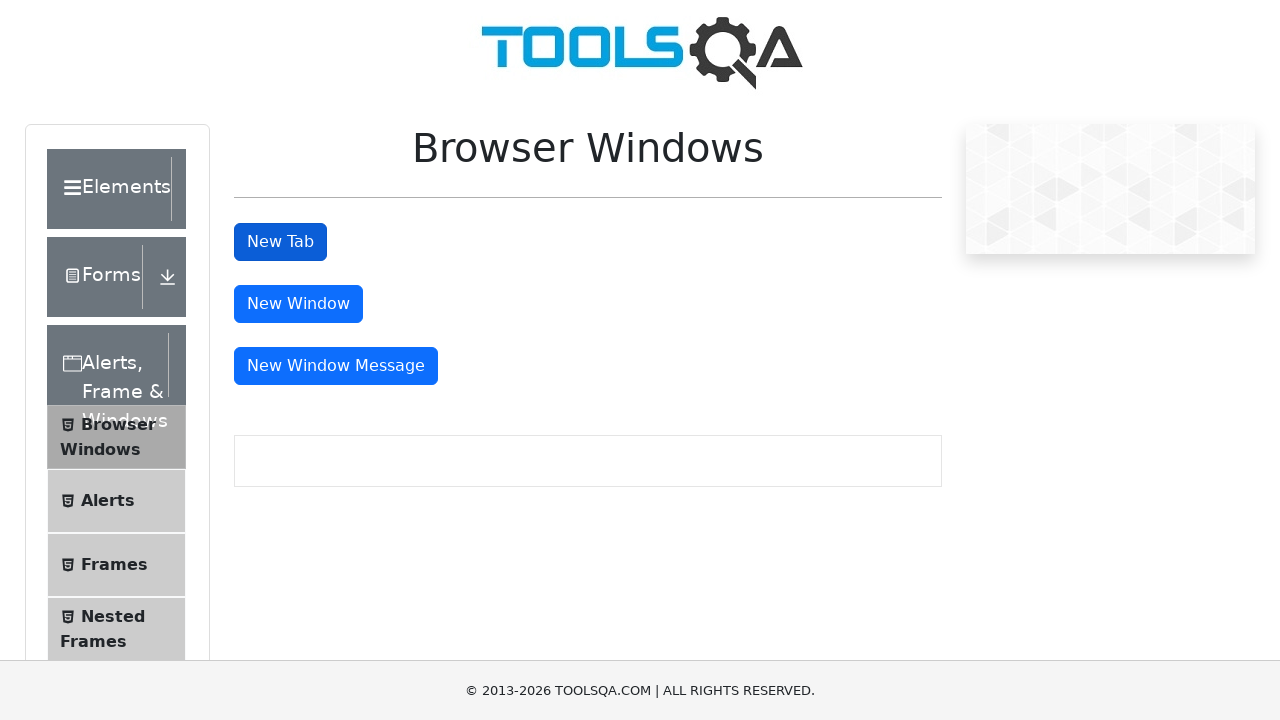

Clicked New Tab button (second click) at (280, 242) on #tabButton
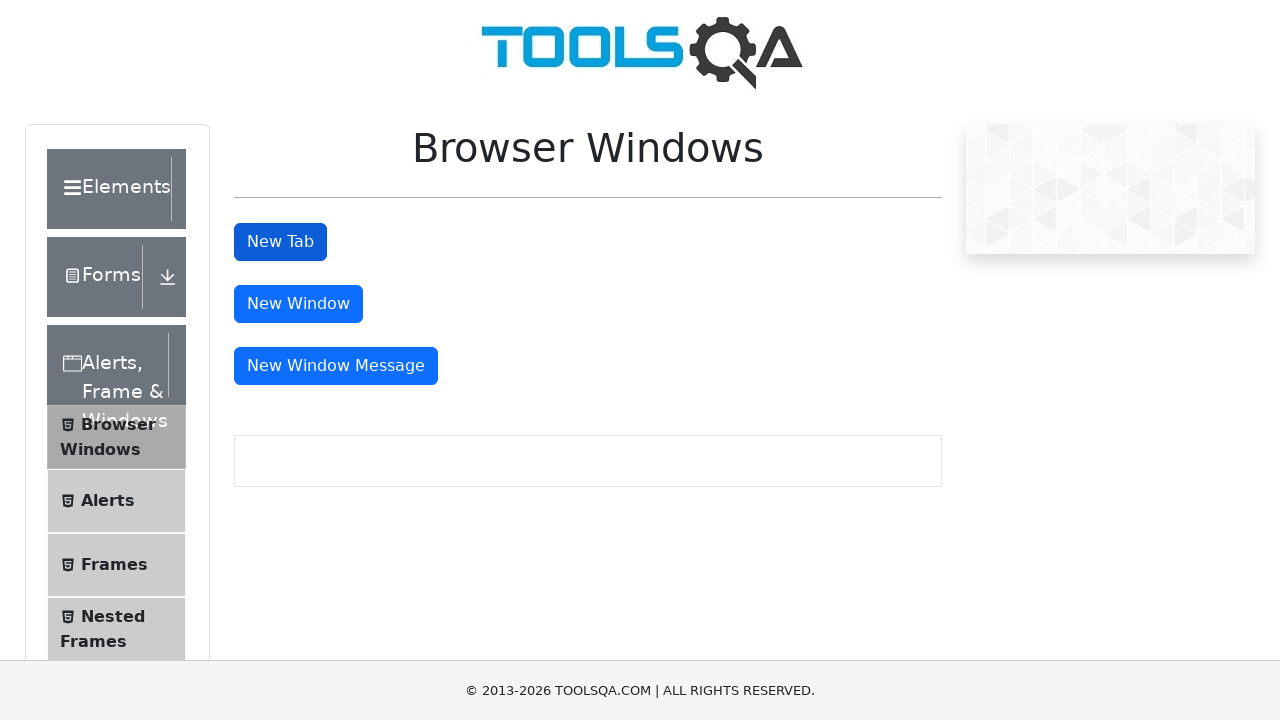

Clicked New Window Message button at (336, 366) on #messageWindowButton
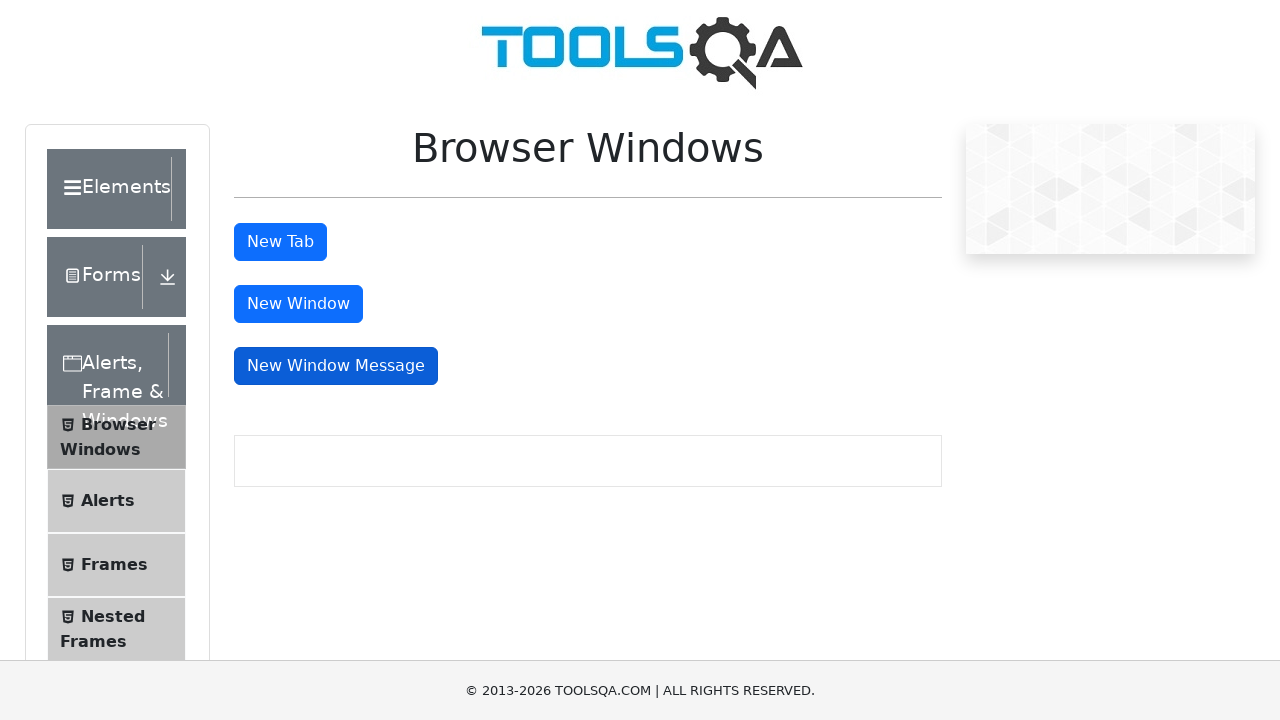

Retrieved all windows/tabs - Total count: 4
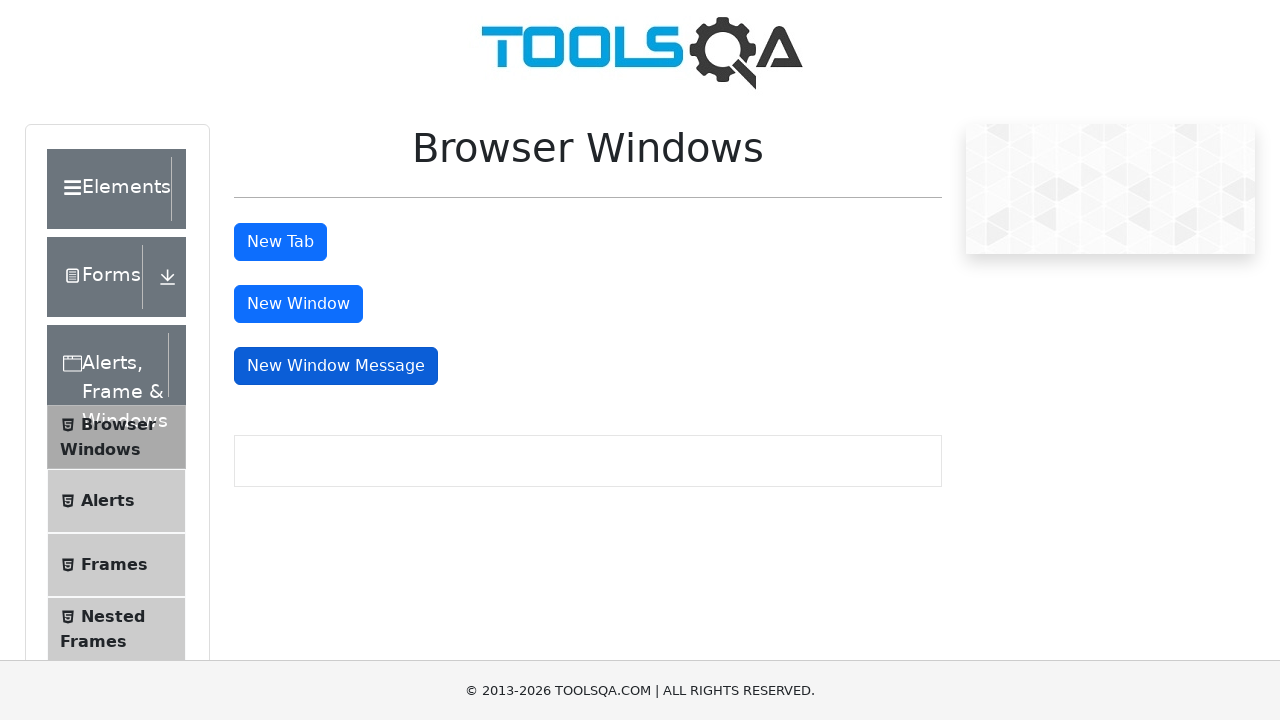

Brought window/tab 1 to front
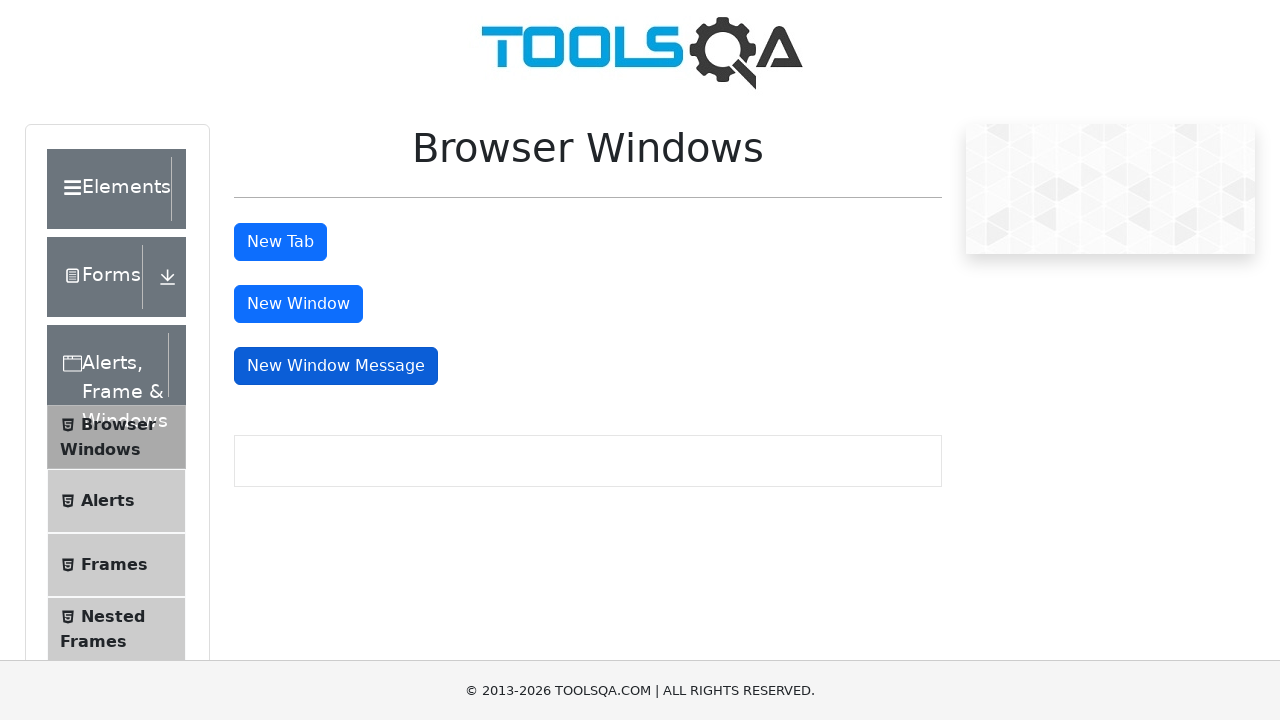

Retrieved title of window 1: demosite
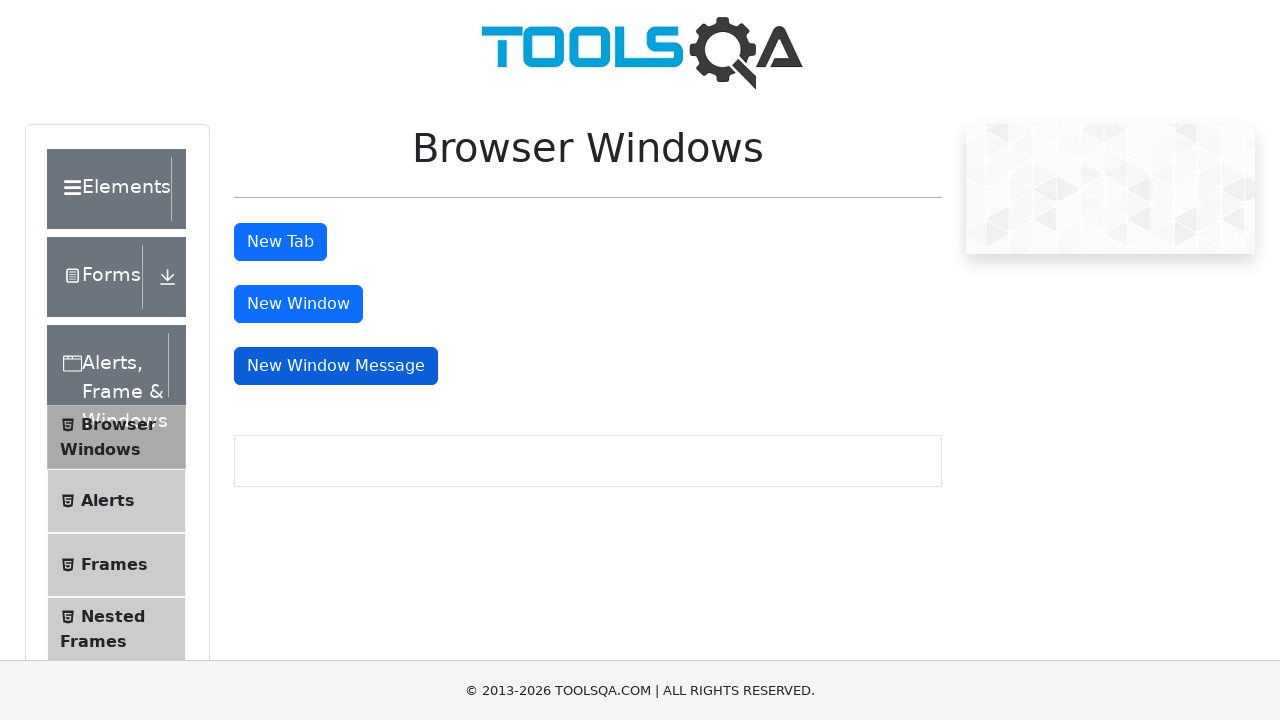

Brought window/tab 2 to front
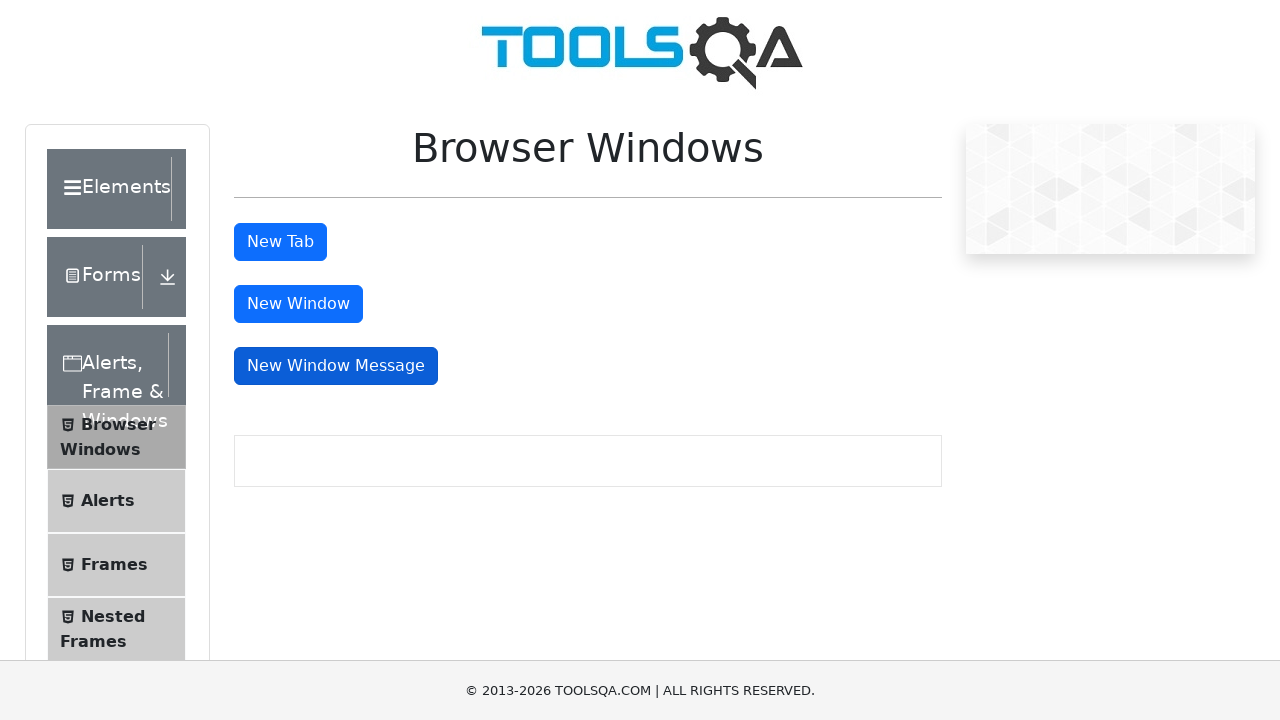

Retrieved title of window 2: 
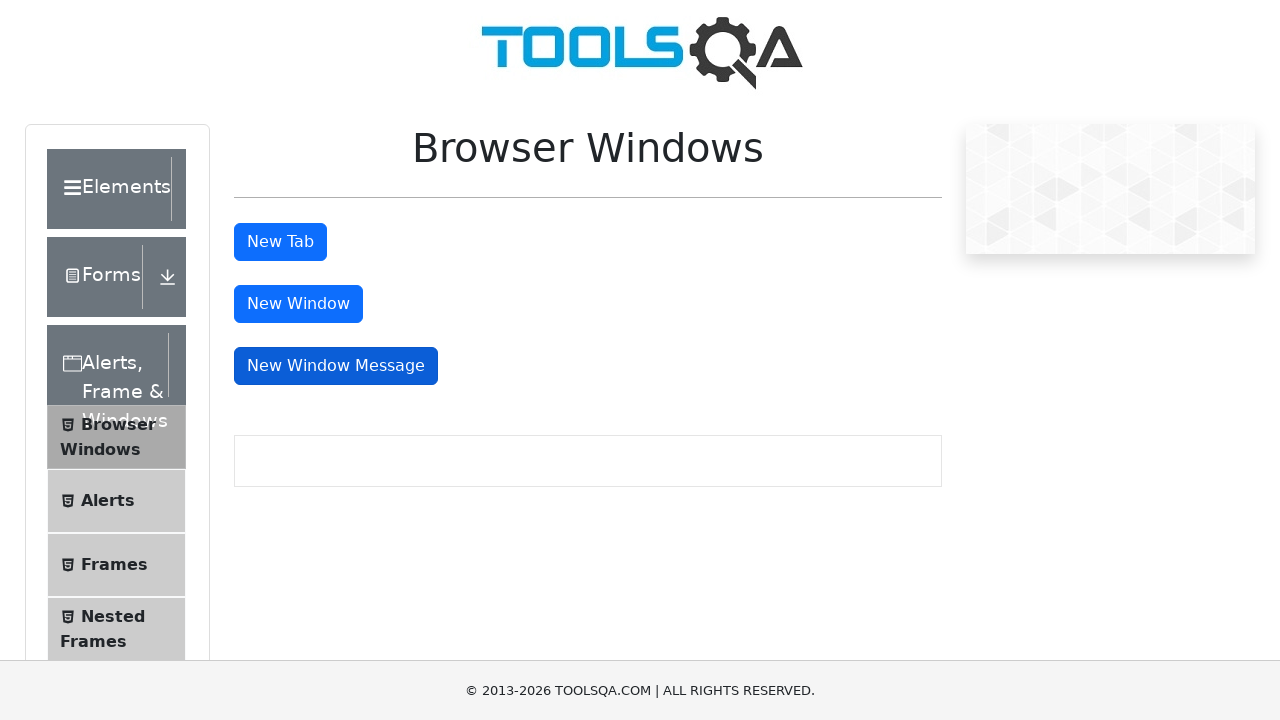

Window 2 page load completed
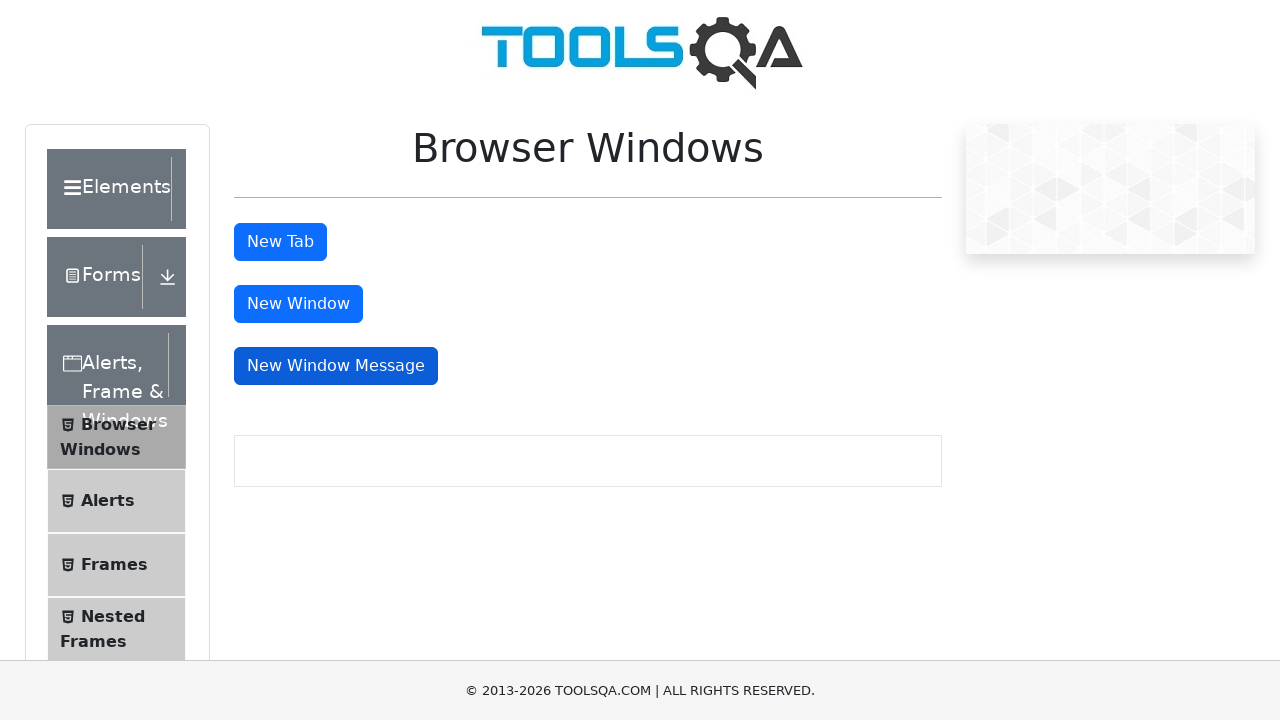

Retrieved text content from window 2
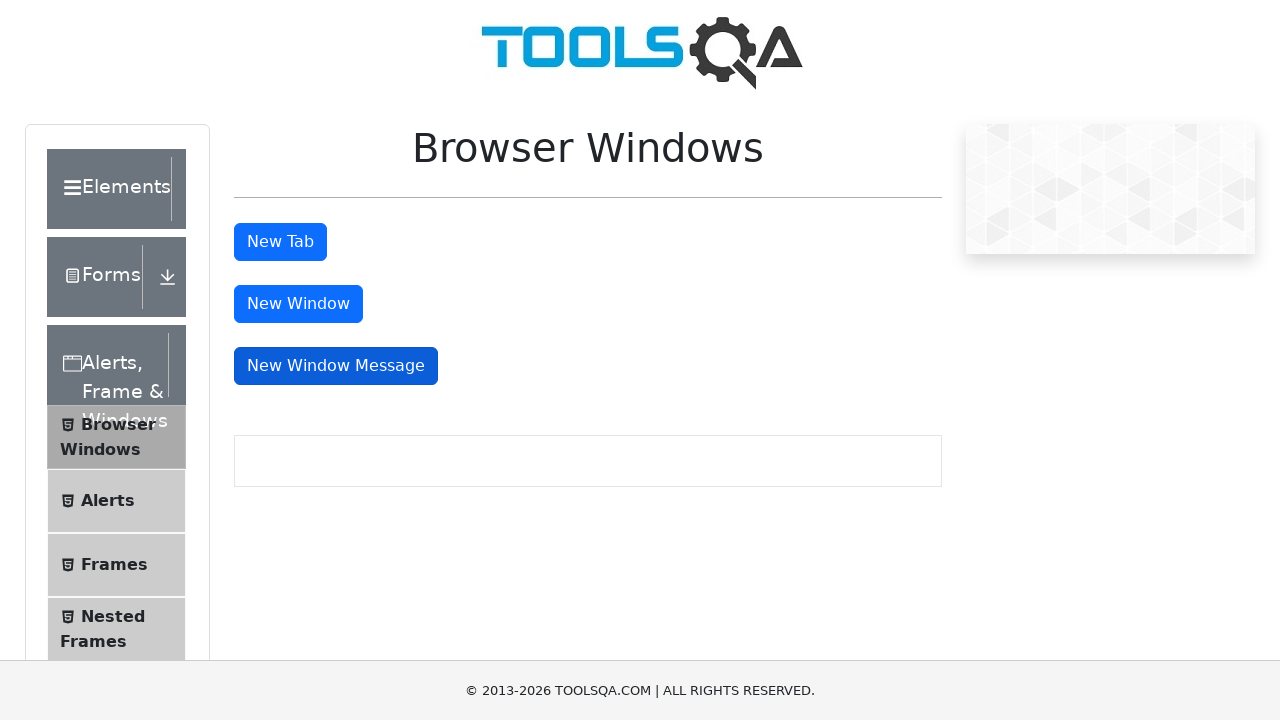

Brought window/tab 3 to front
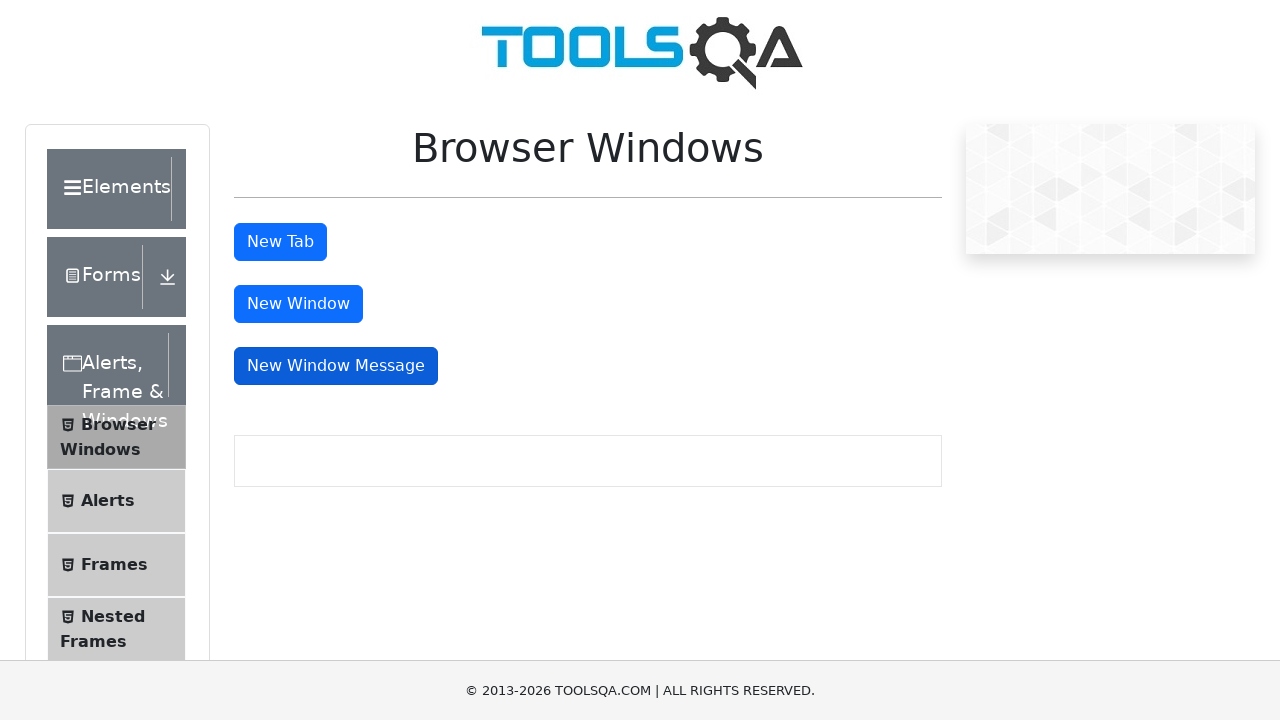

Retrieved title of window 3: 
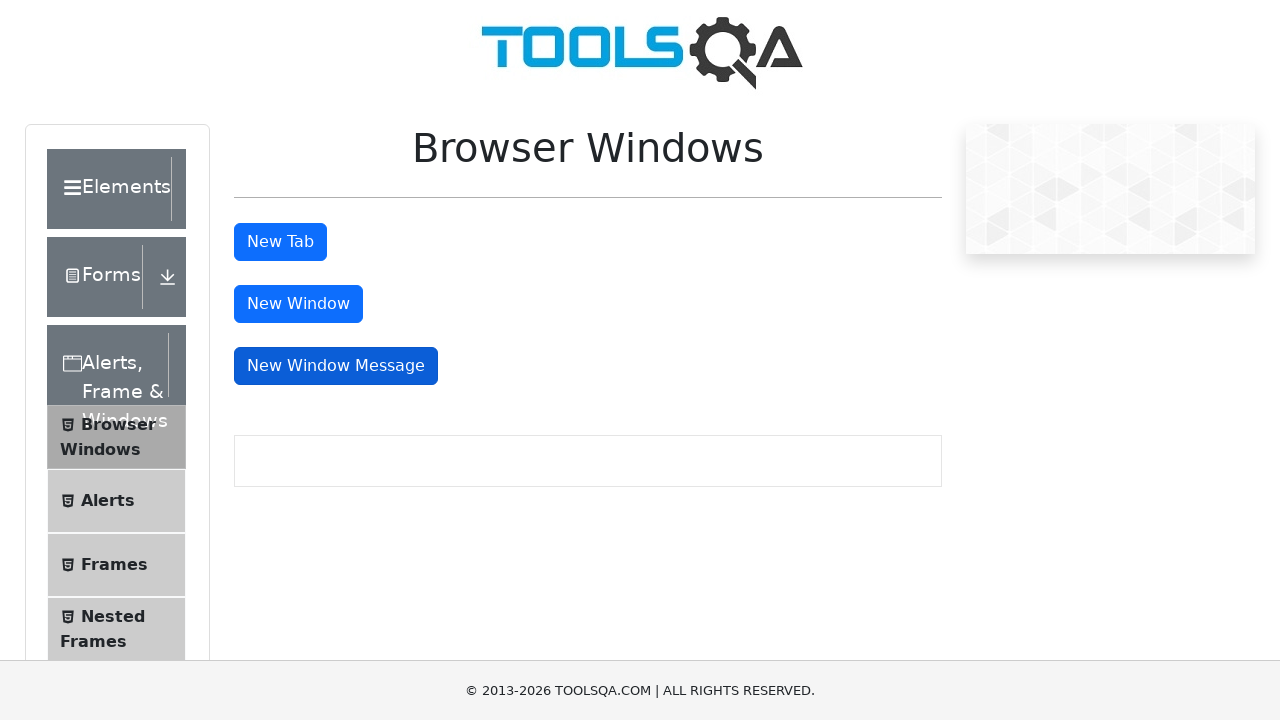

Window 3 page load completed
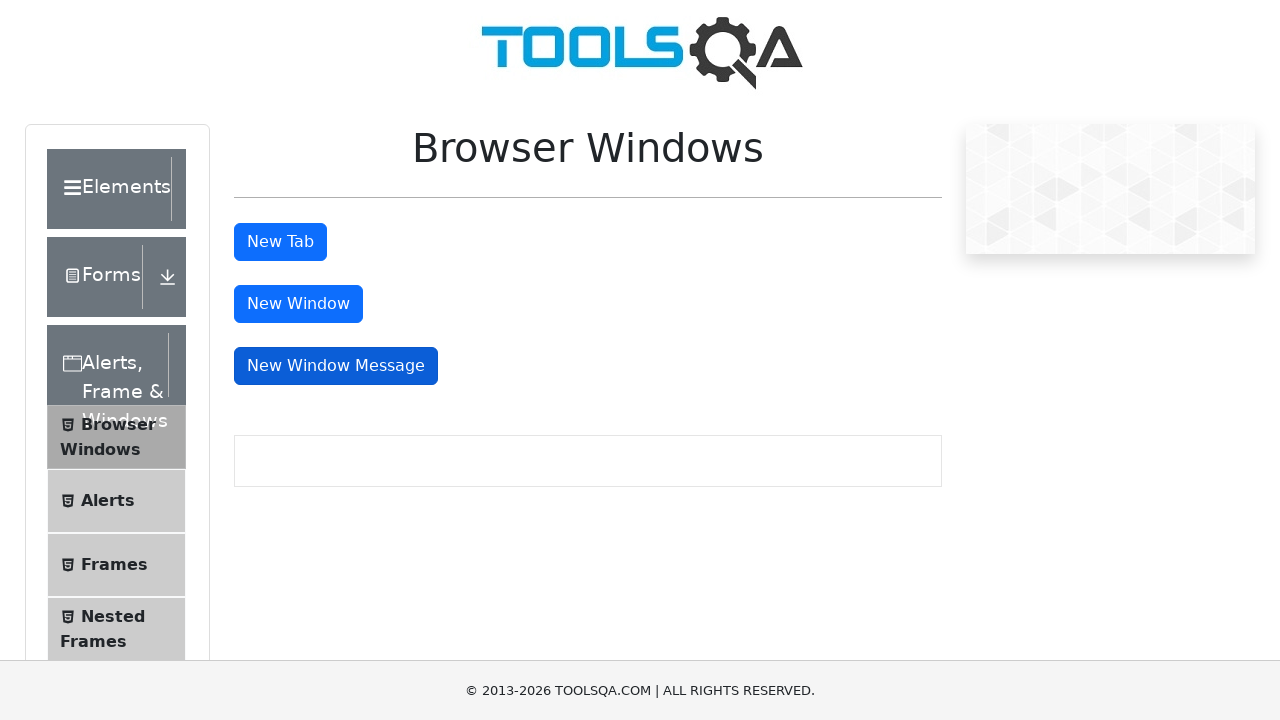

Retrieved text content from window 3
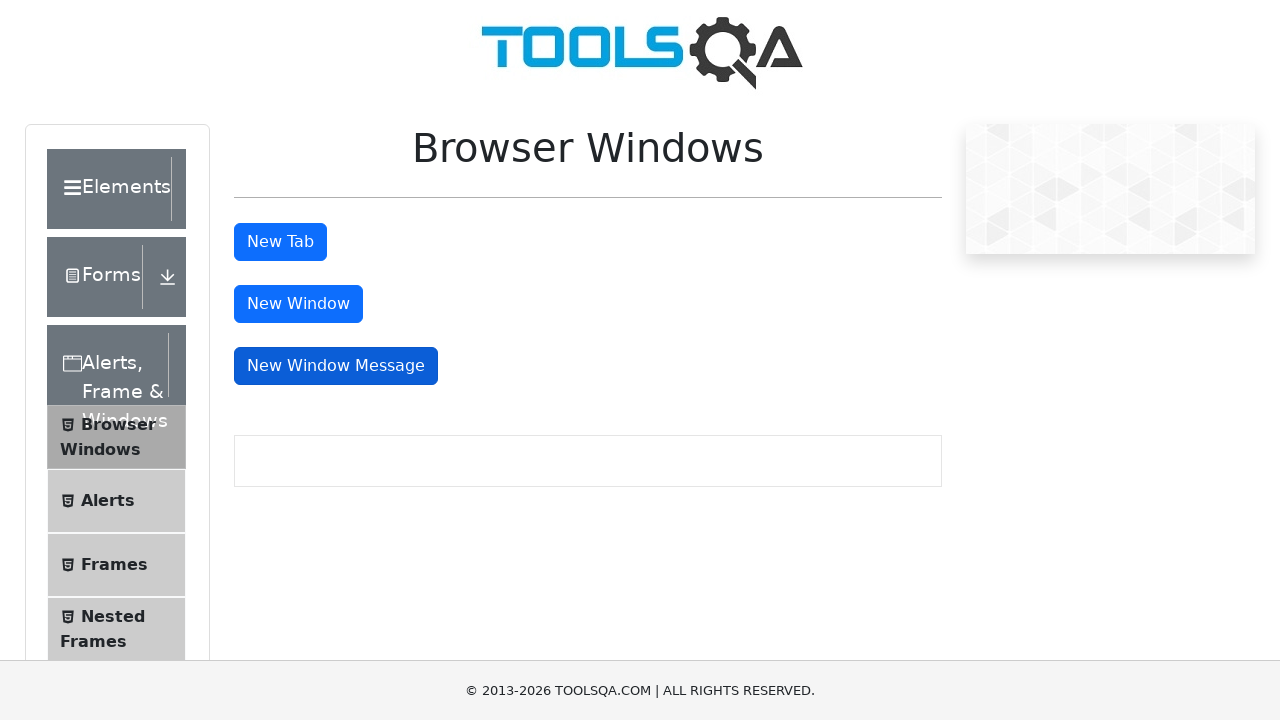

Brought window/tab 4 to front
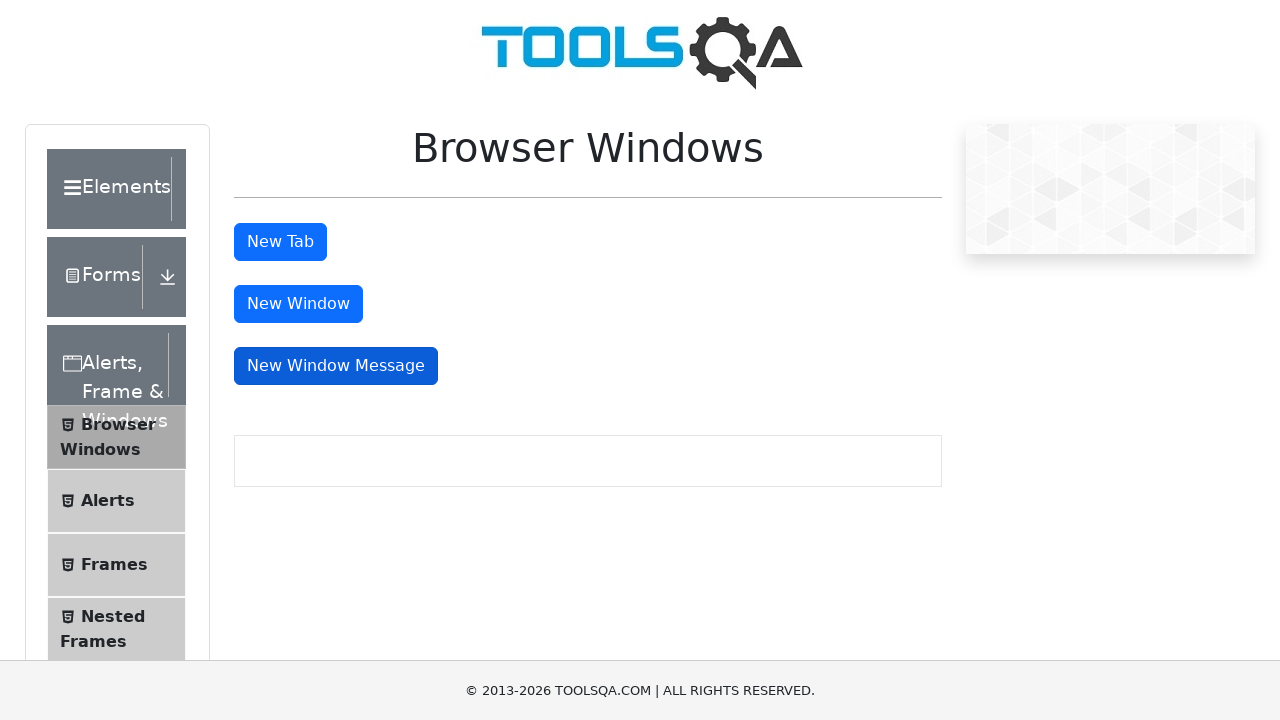

Retrieved title of window 4: 
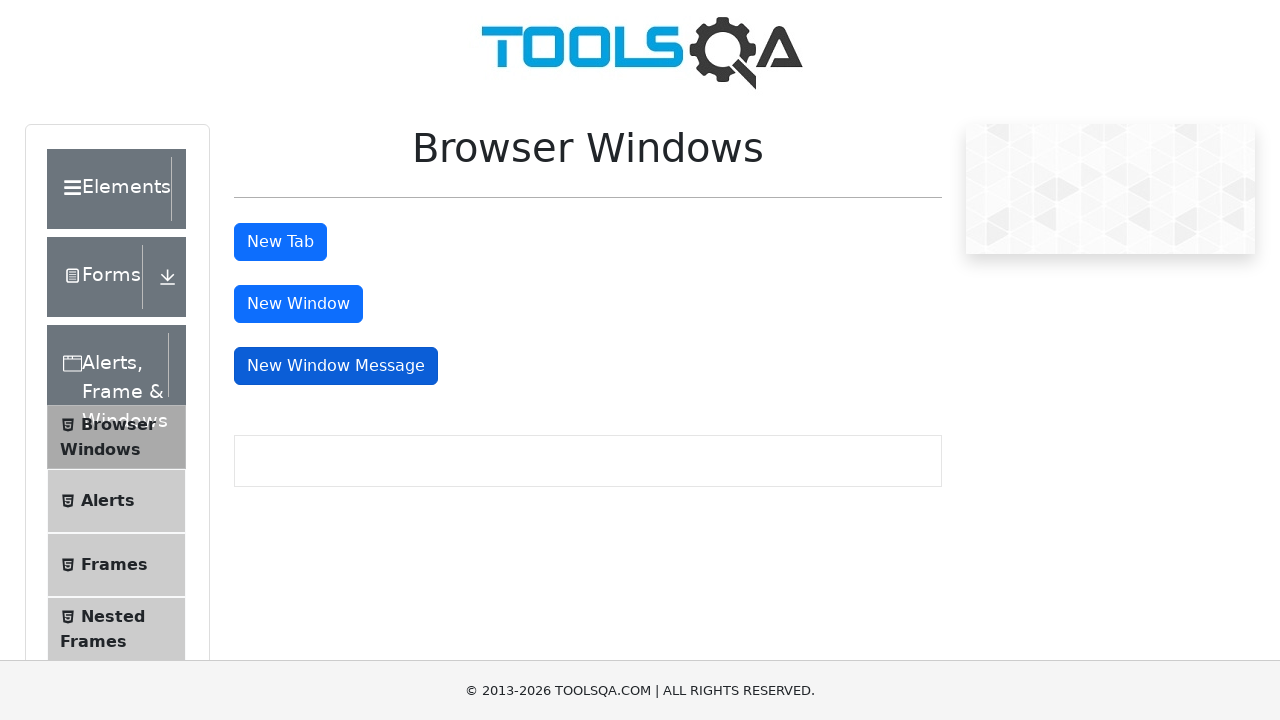

Window 4 page load completed
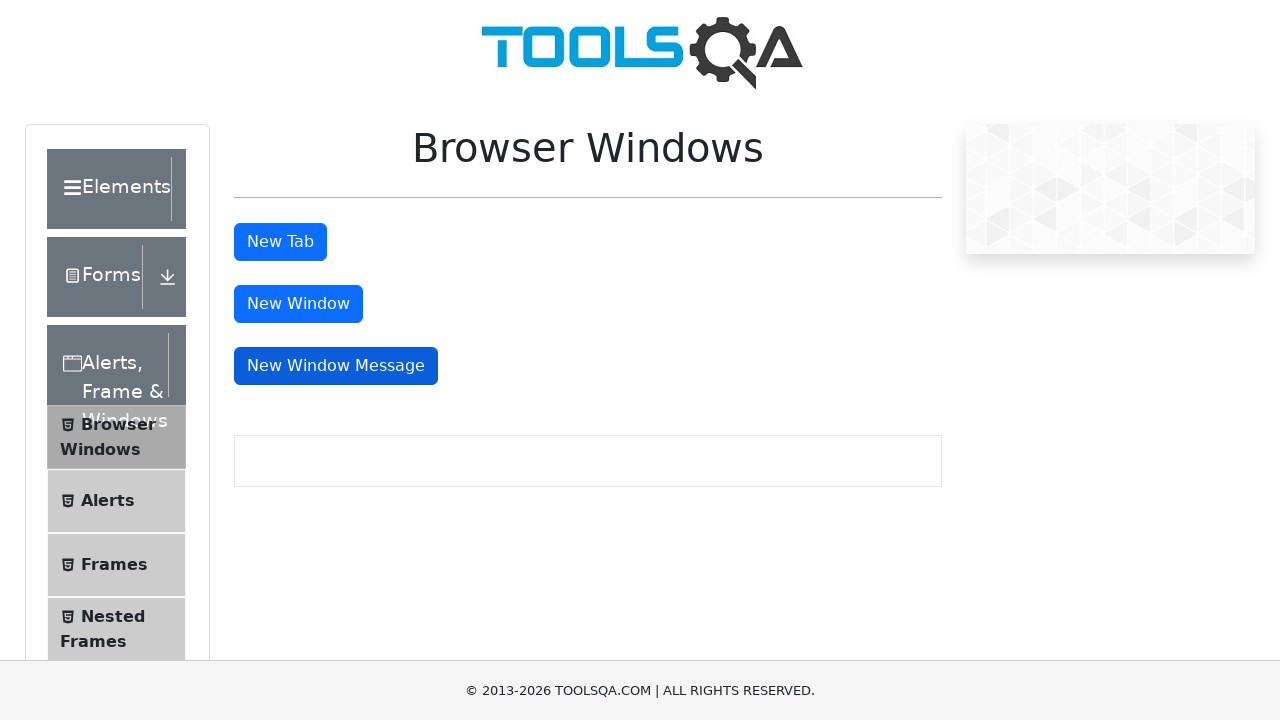

Retrieved text content from window 4
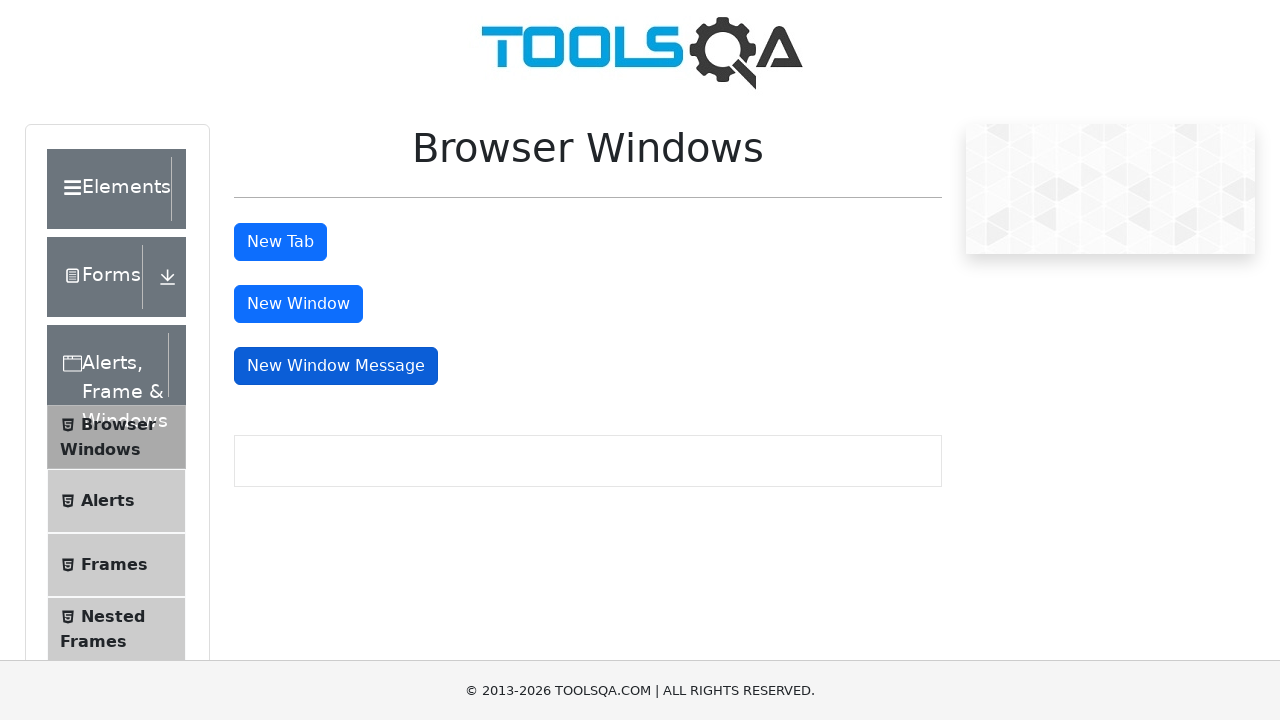

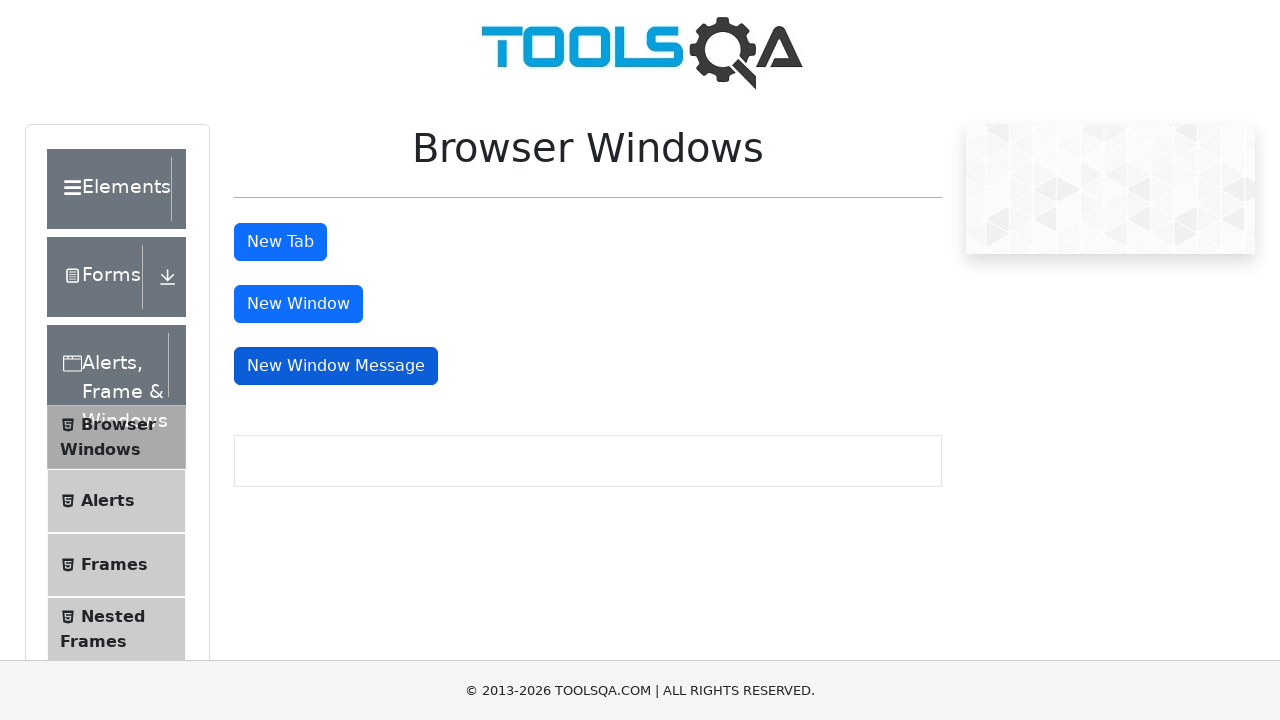